Tests various button properties and interactions on a demo page, including checking if buttons are disabled, getting button locations and colors, and clicking a button to navigate

Starting URL: https://leafground.com/button.xhtml

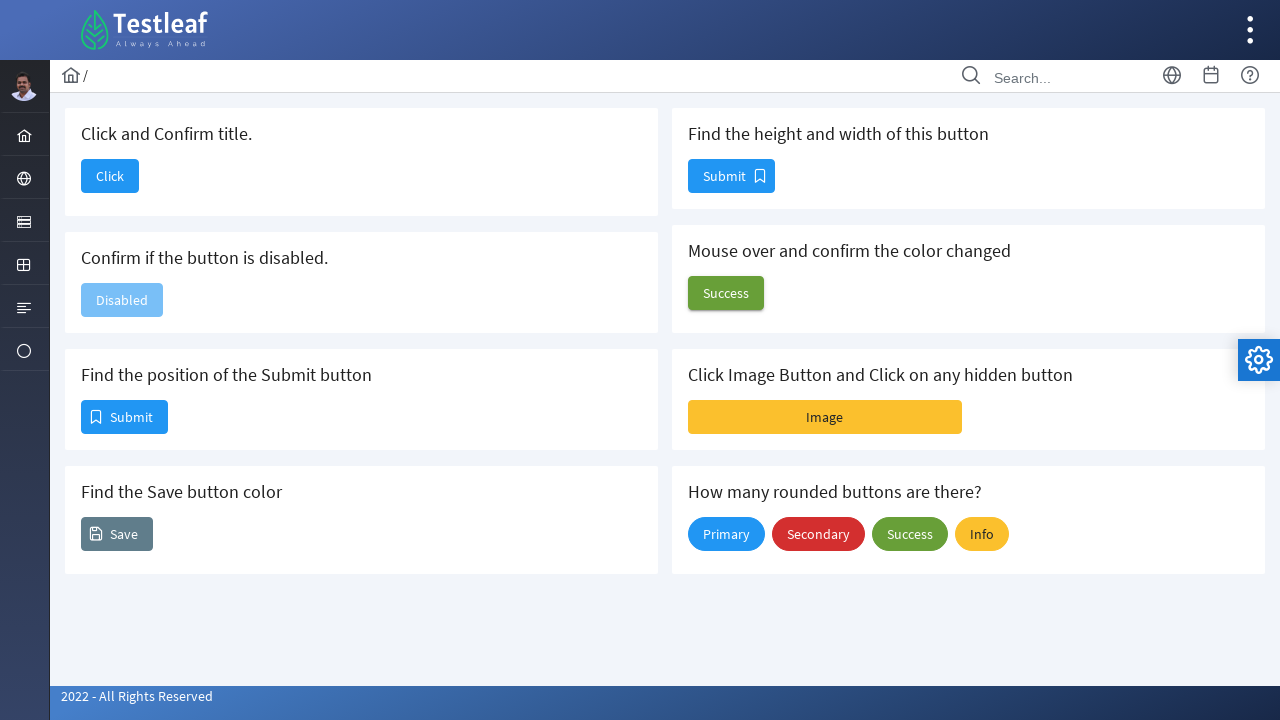

Checked if button is disabled
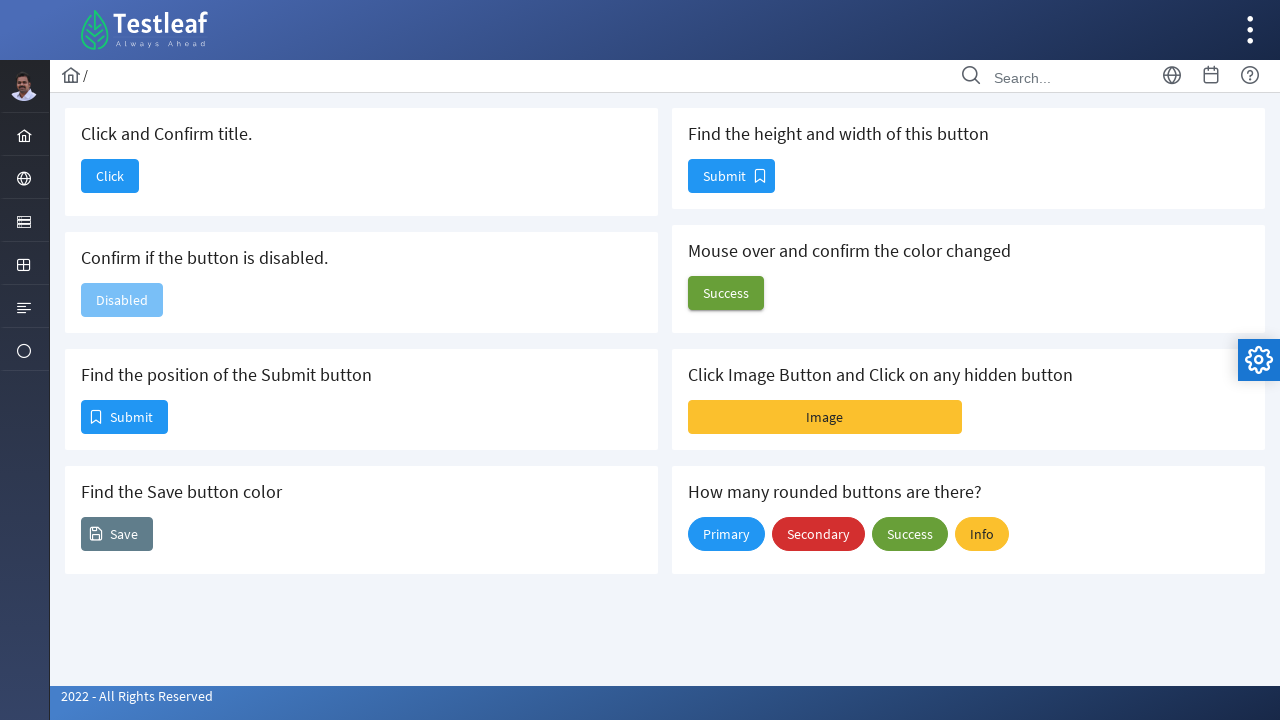

Printed disabled button status
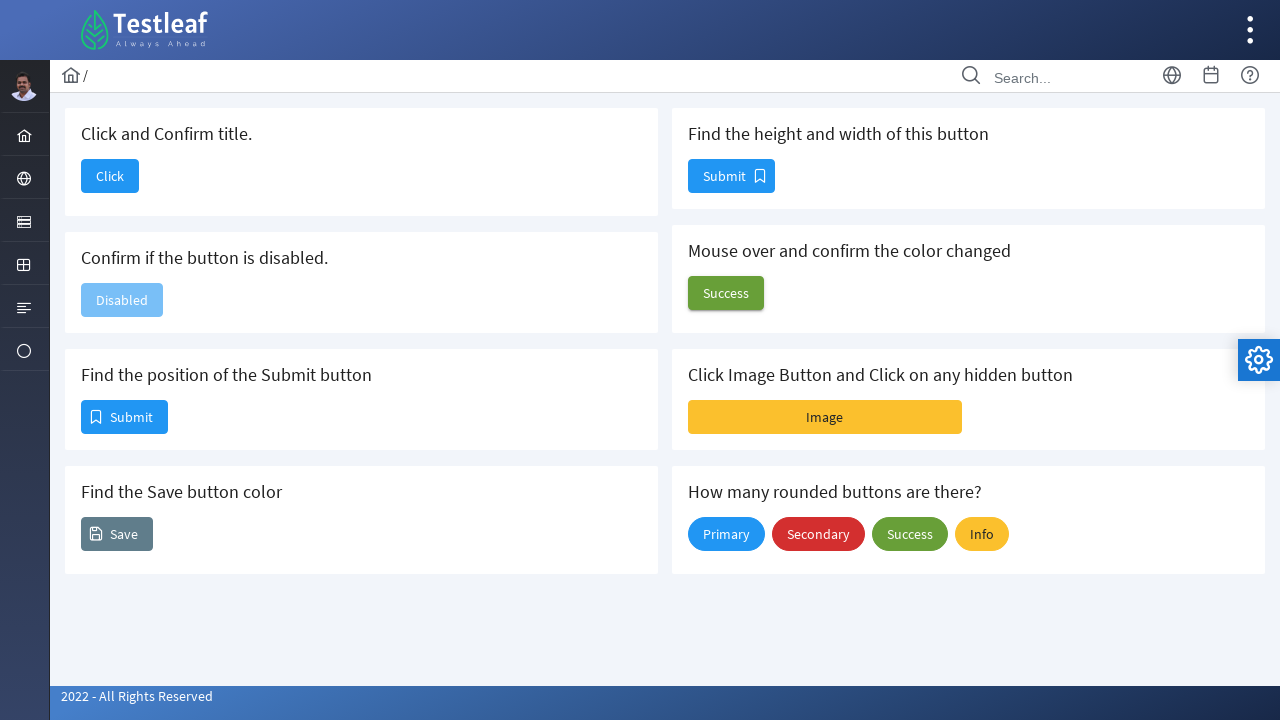

Retrieved bounding box for location button
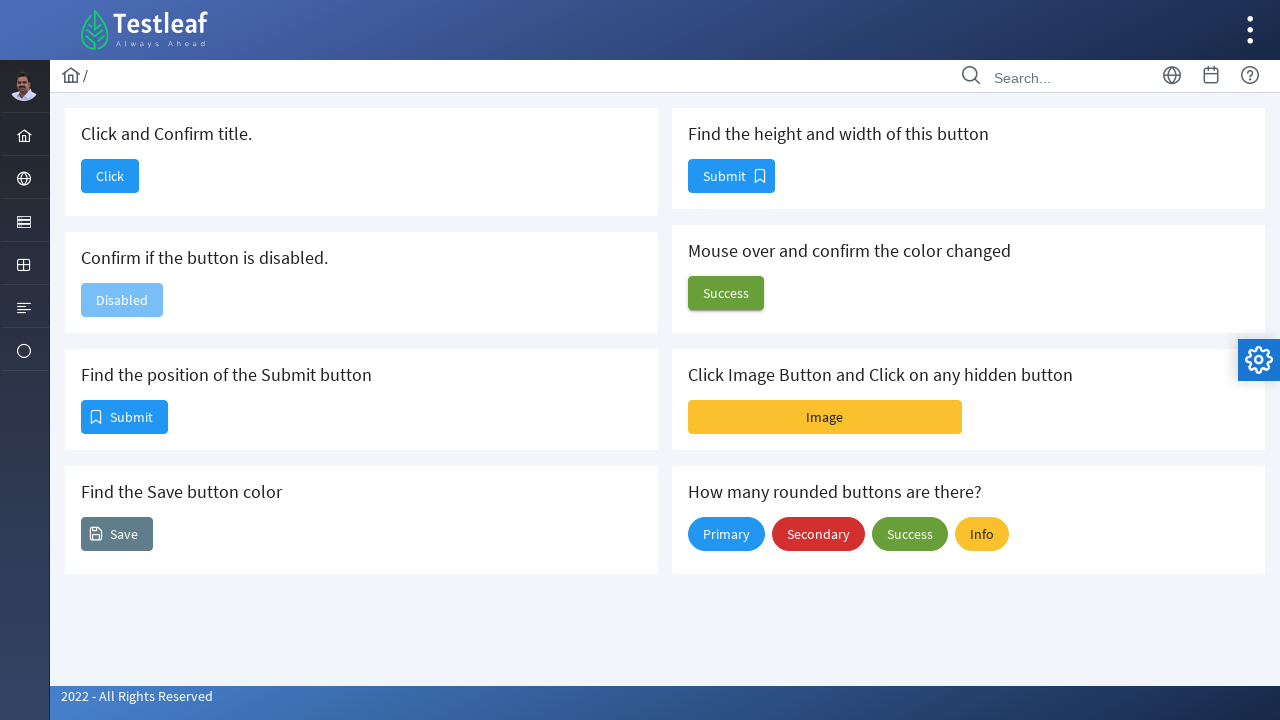

Printed button location: X=81, Y=517
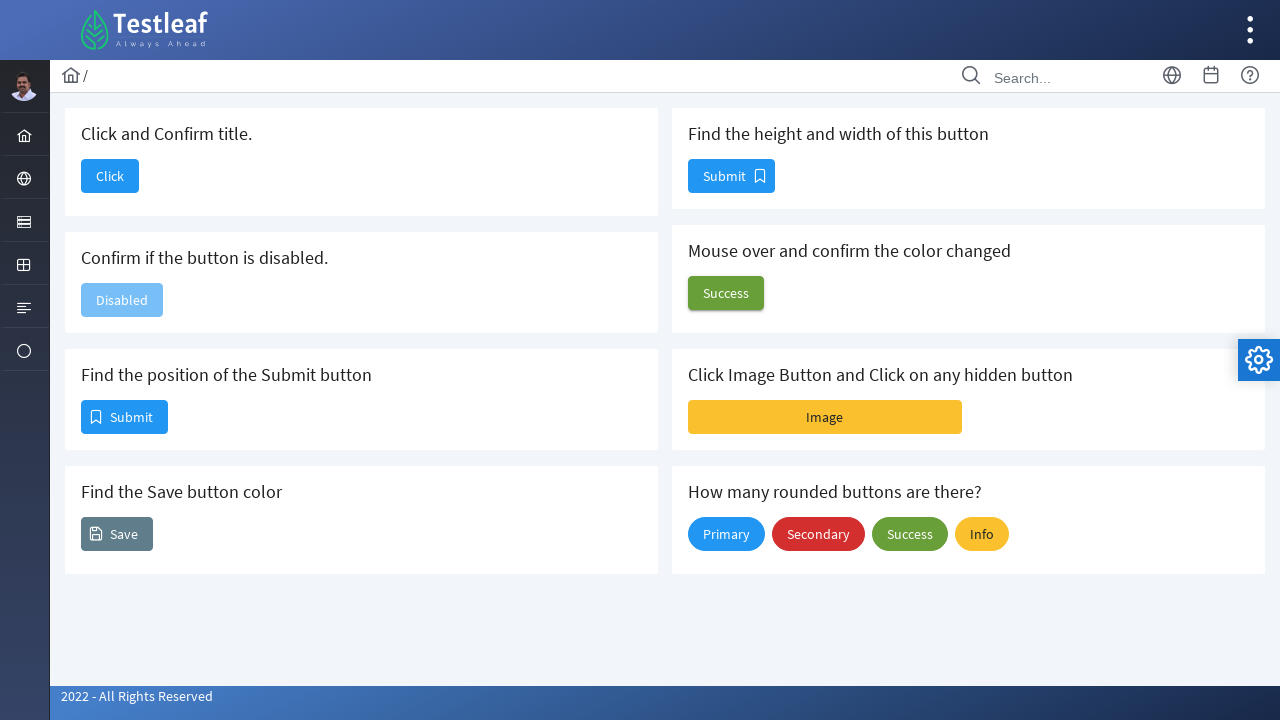

Retrieved button background color using JavaScript evaluation
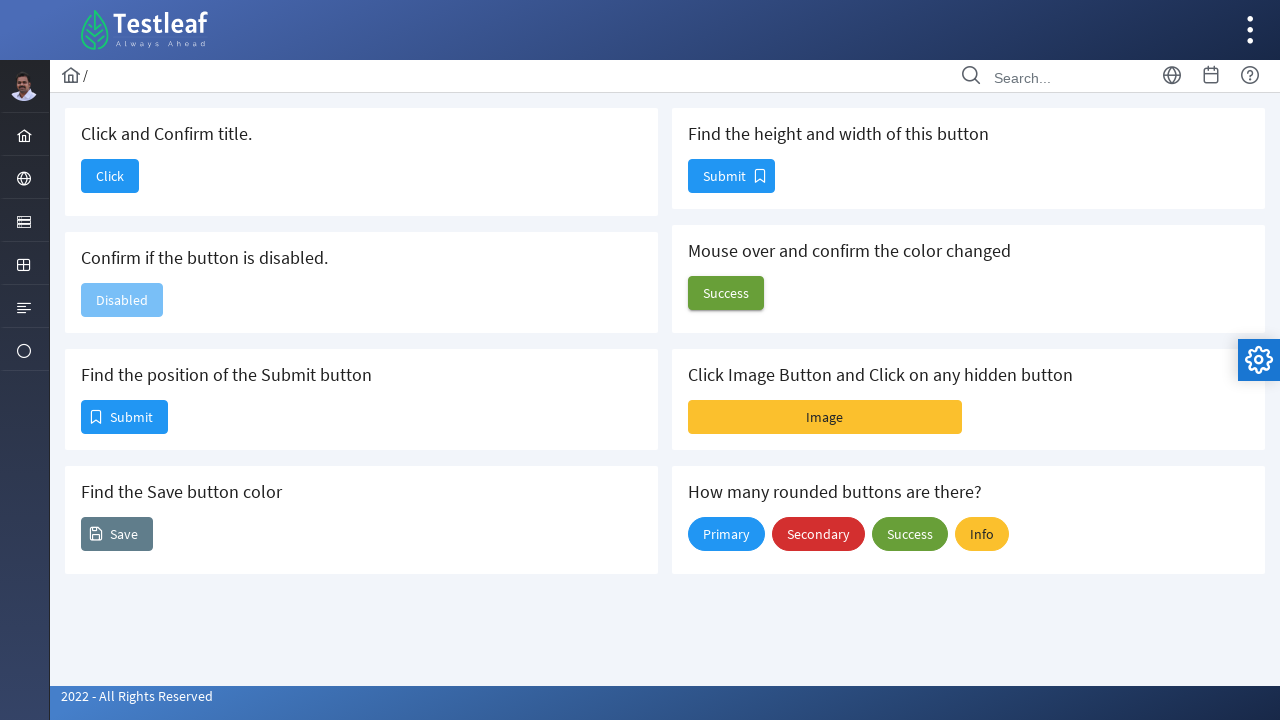

Printed button color: rgb(96, 125, 139)
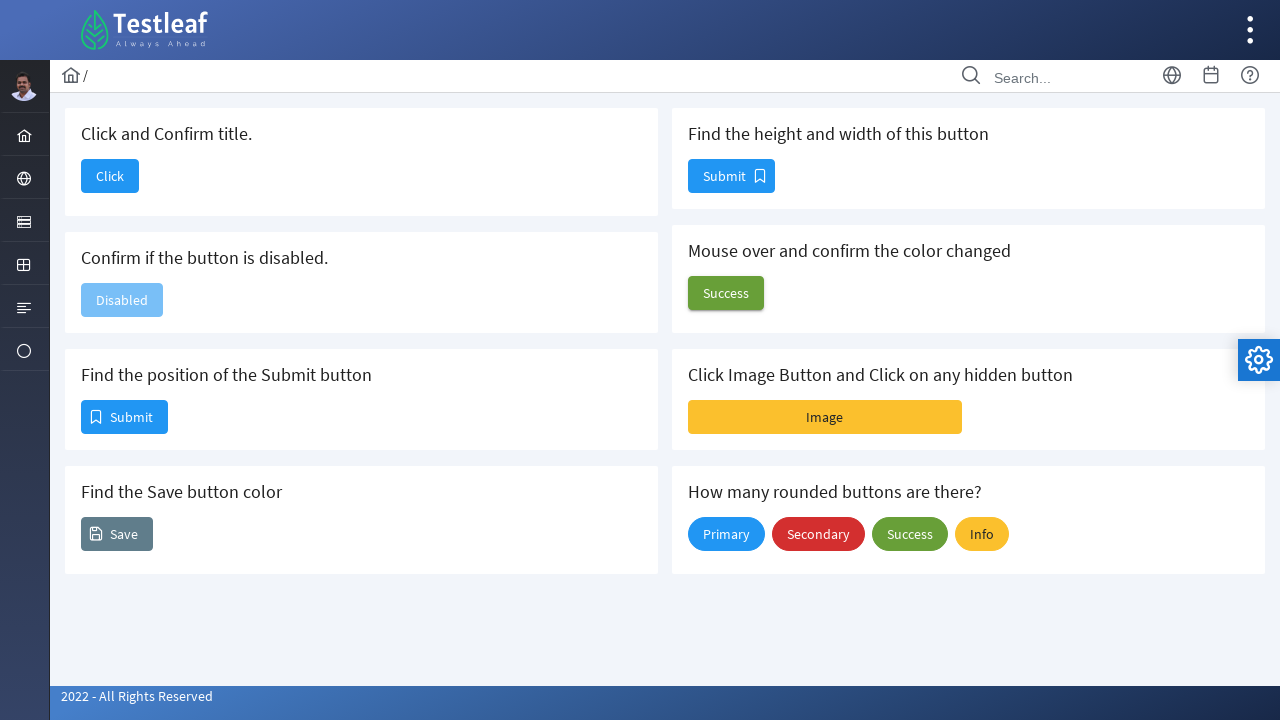

Retrieved bounding box for size button
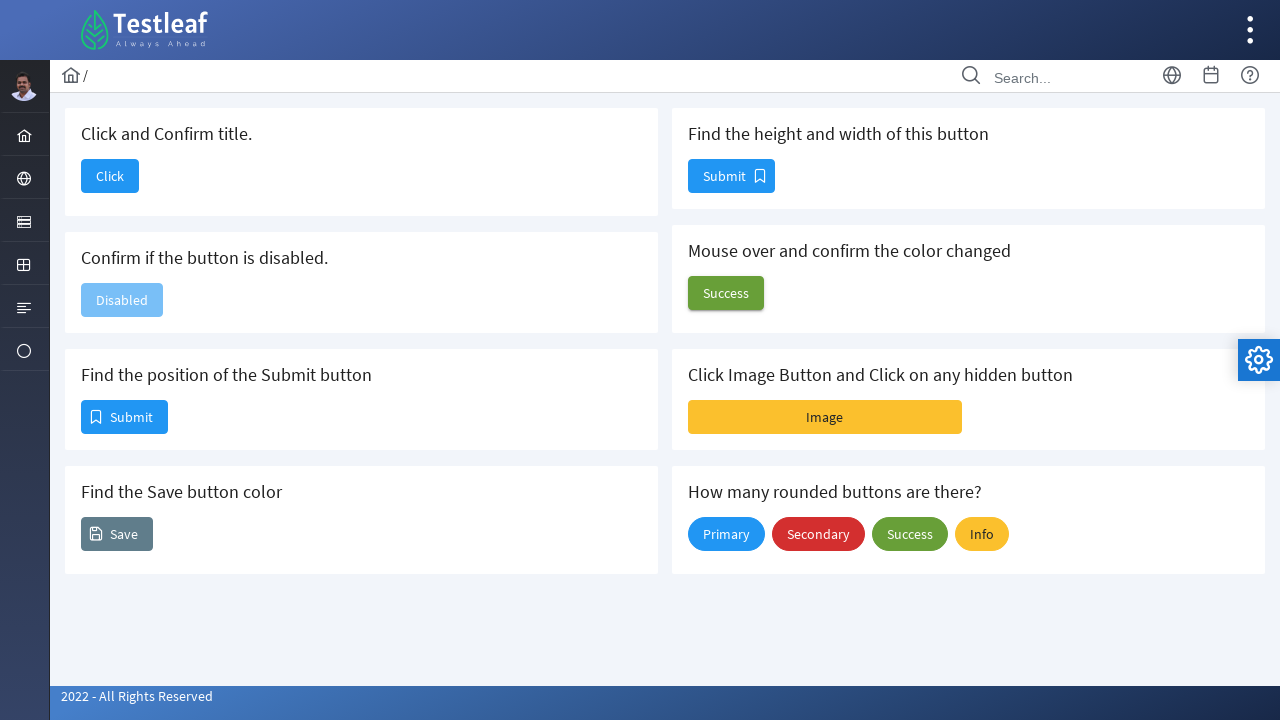

Printed button dimensions: Height=34, Width=87
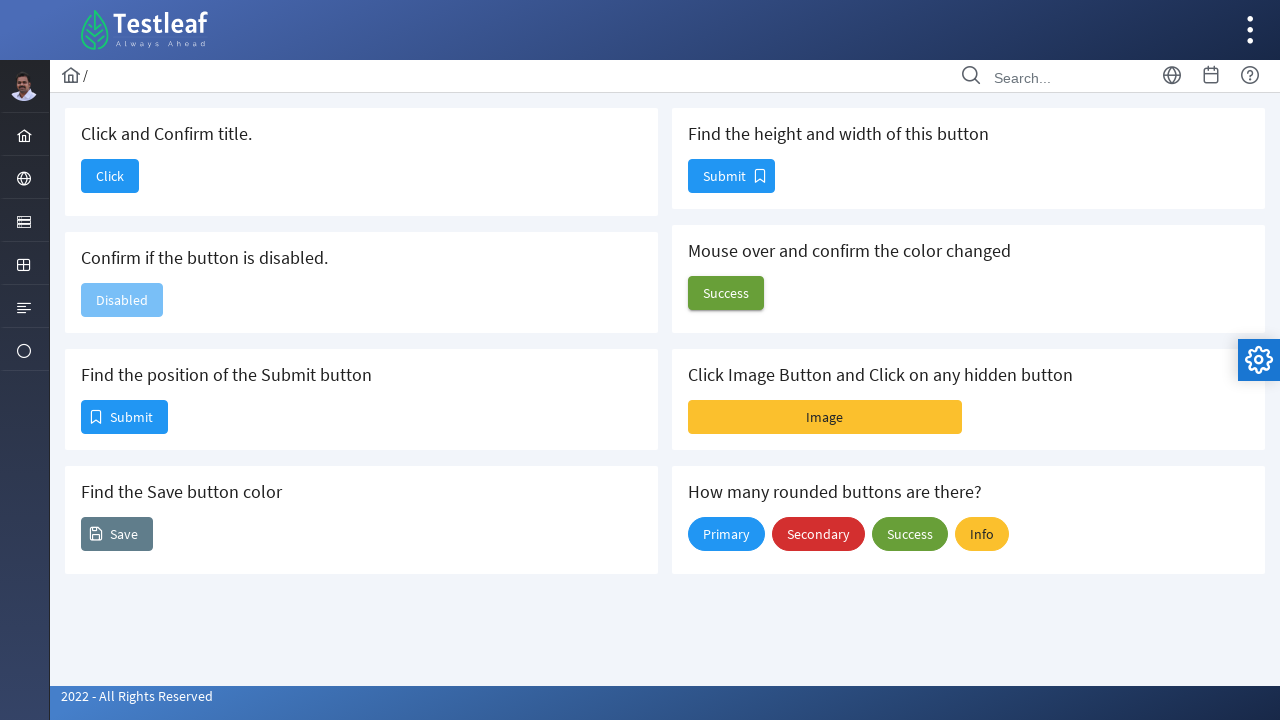

Clicked button to navigate at (110, 176) on #j_idt88\:j_idt90
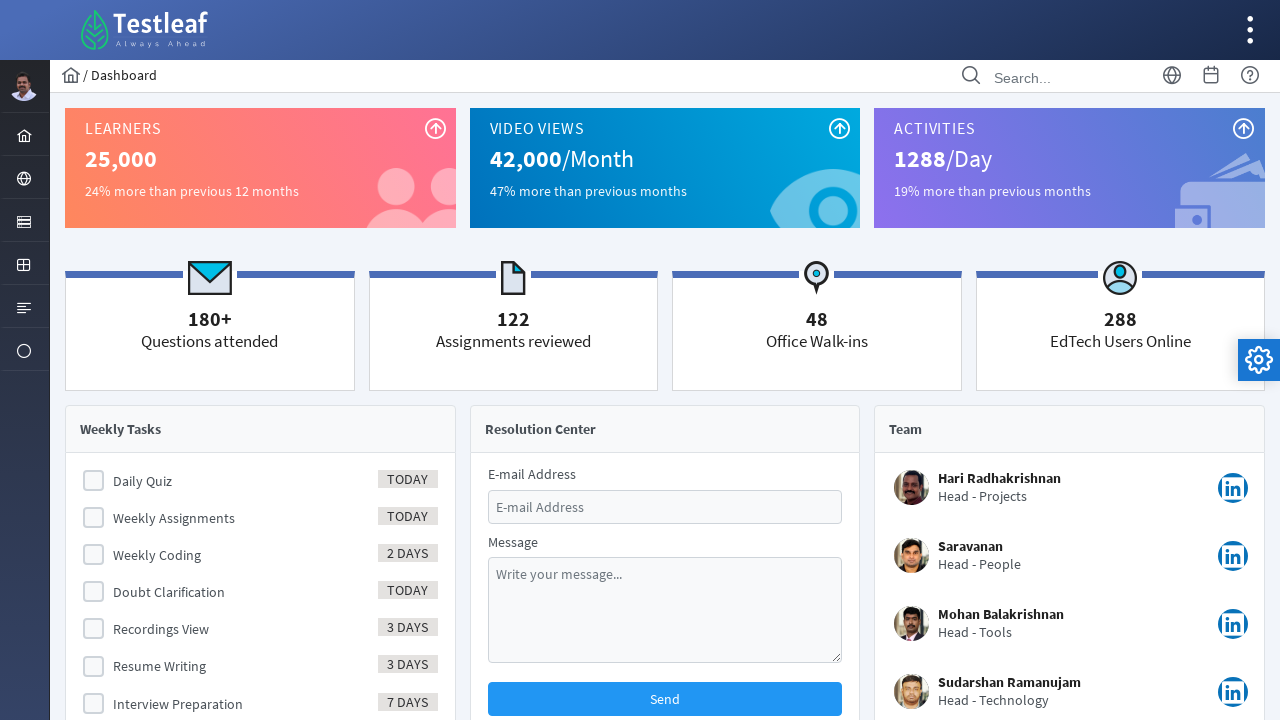

Retrieved page title
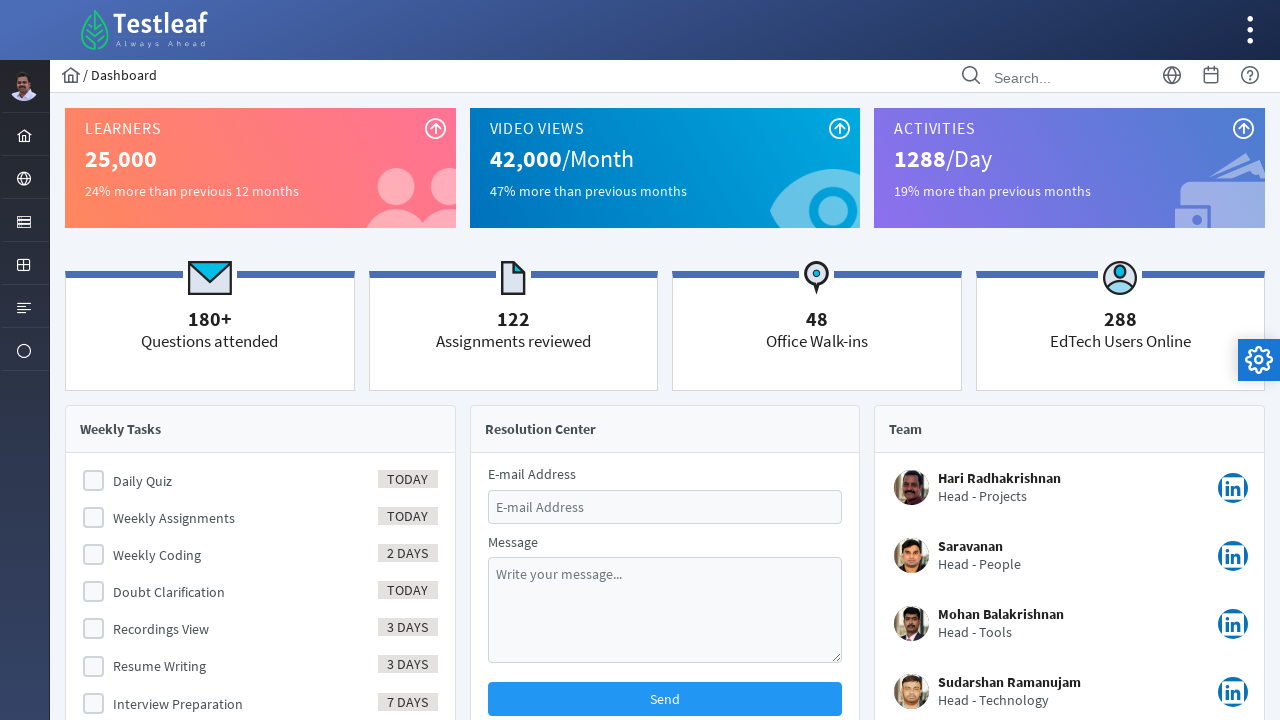

Verified page title matches expected: Dashboard
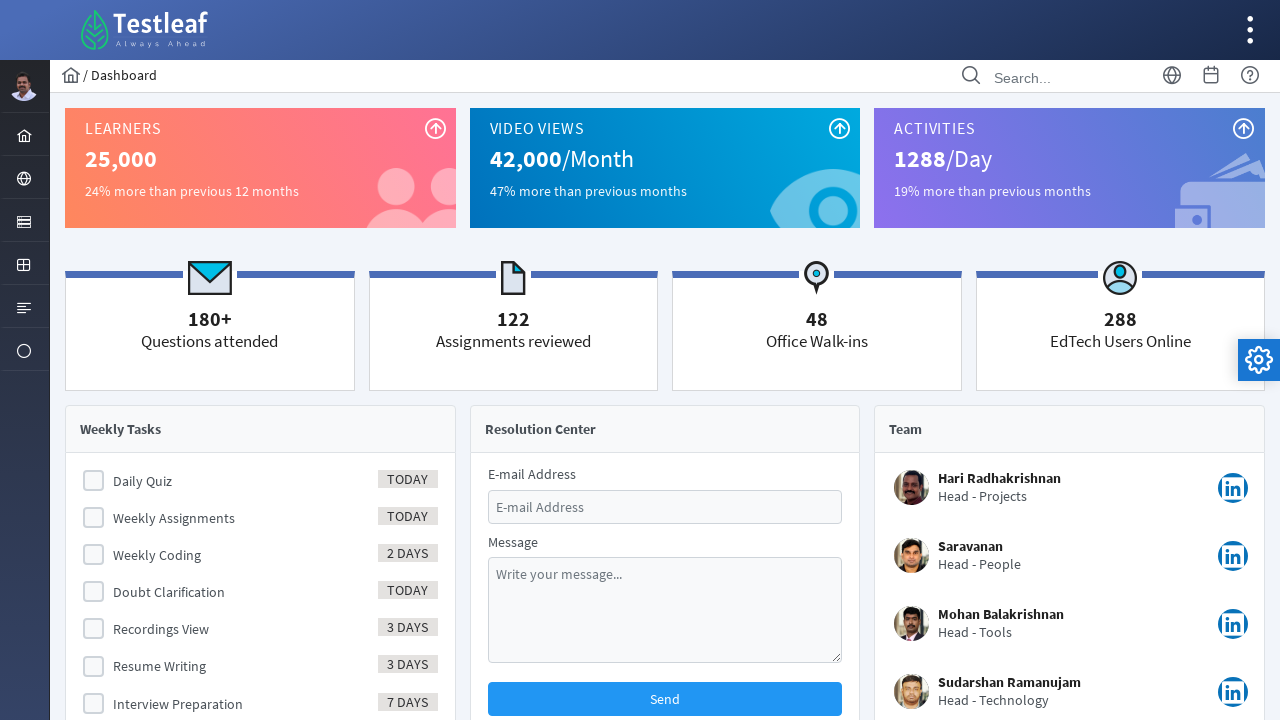

Navigated back to previous page
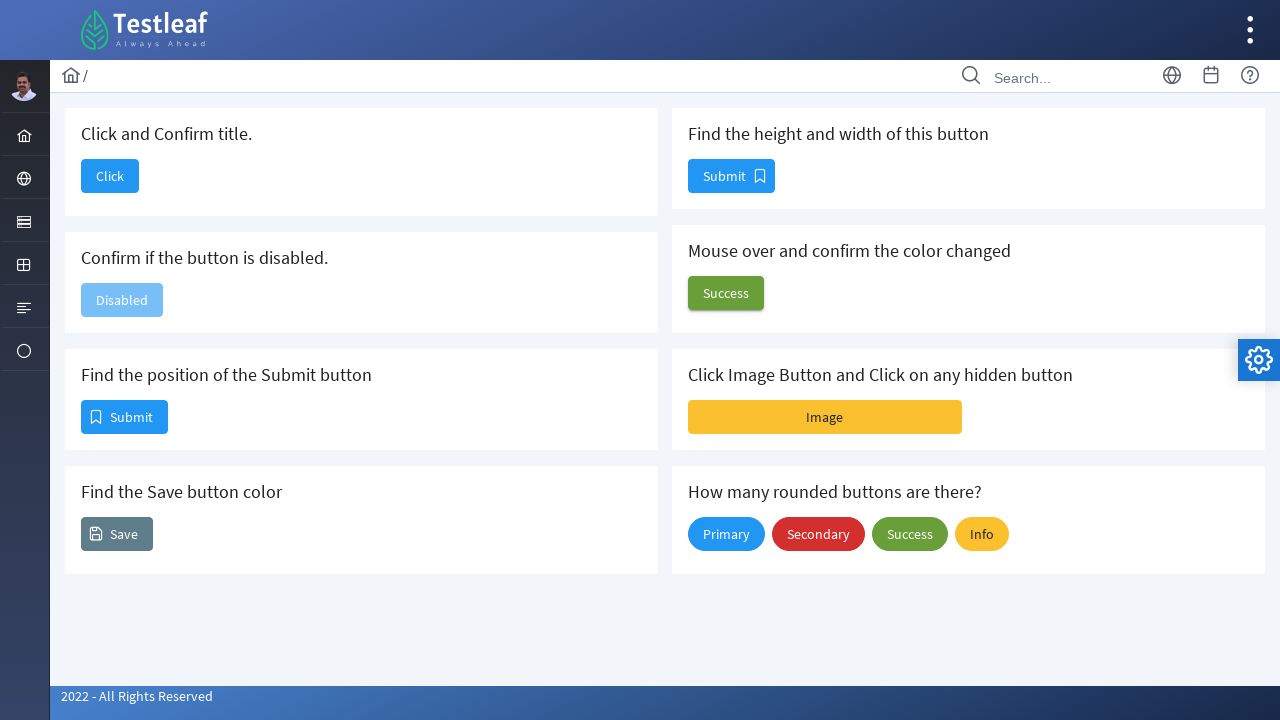

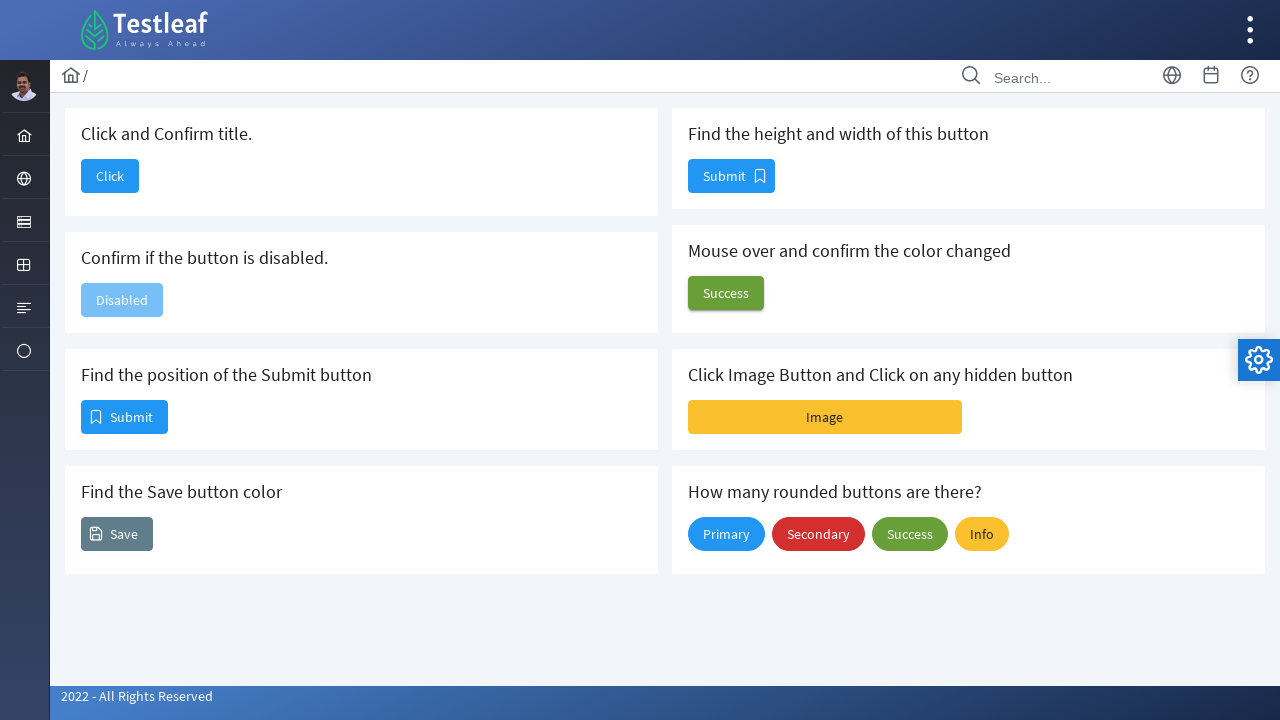